Demonstrates drag and drop by offset - dragging element to target position coordinates

Starting URL: https://crossbrowsertesting.github.io/drag-and-drop

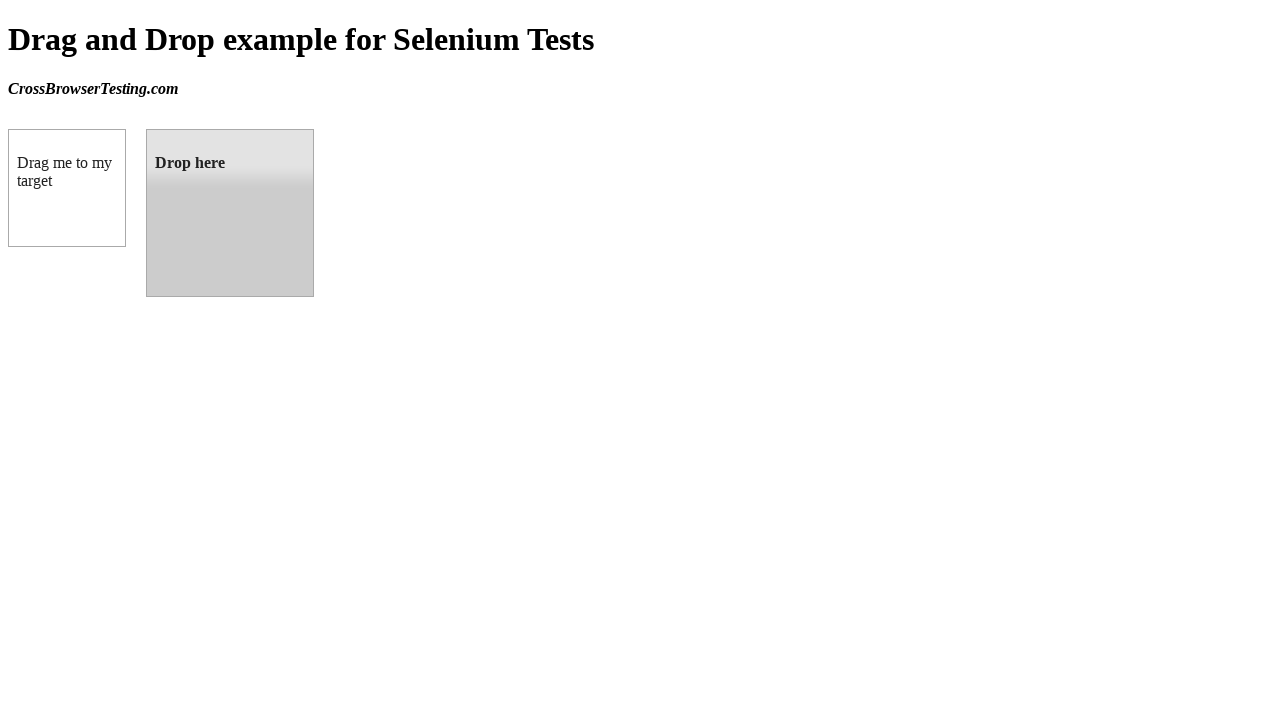

Navigated to drag and drop demo page
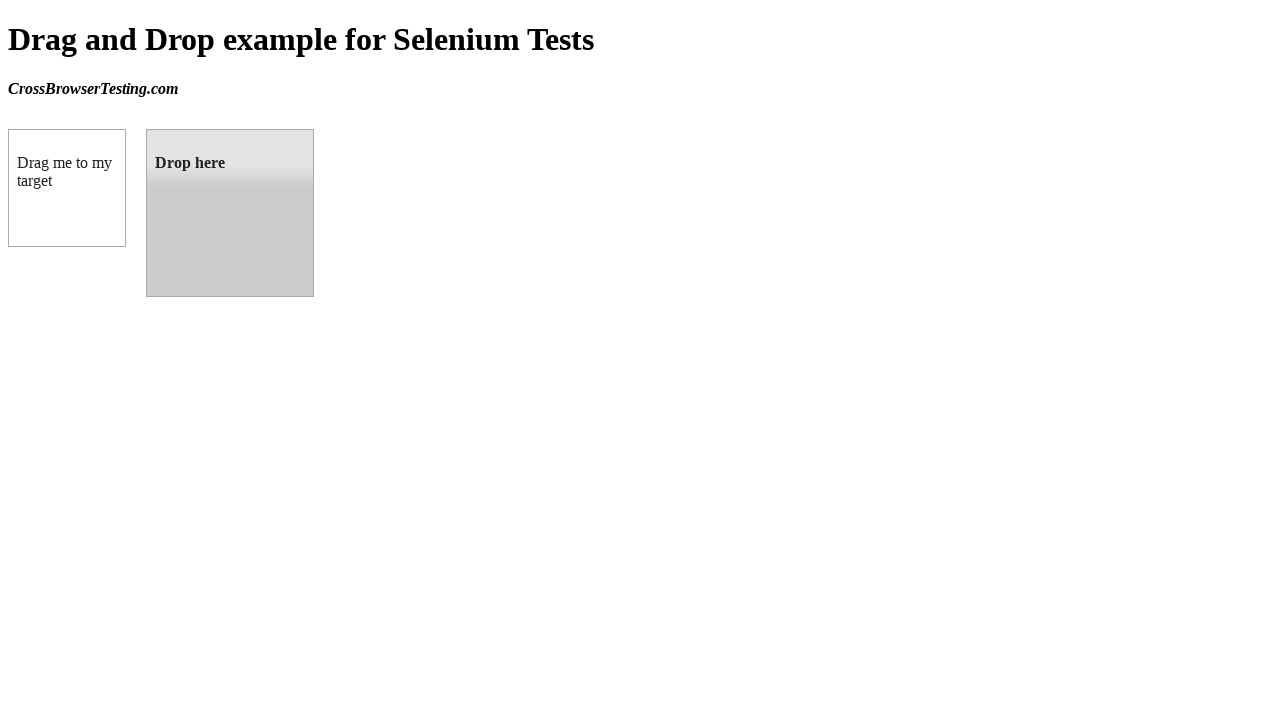

Located draggable source element
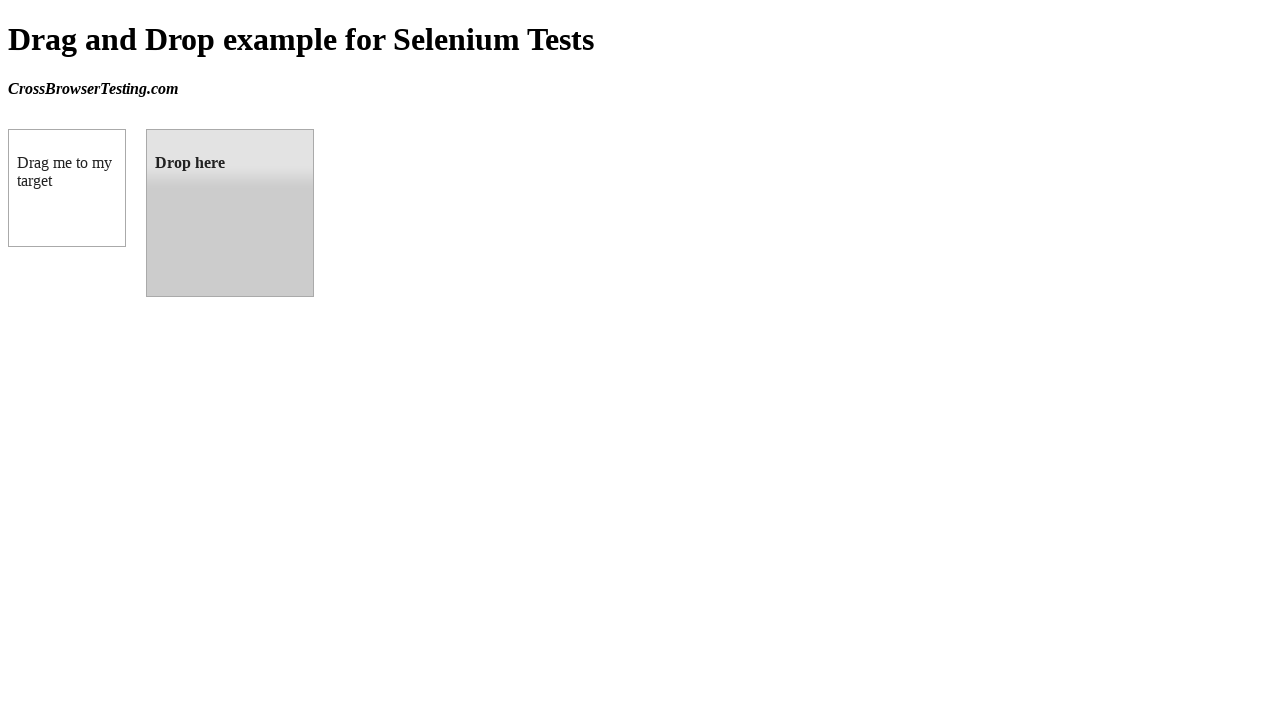

Located droppable target element
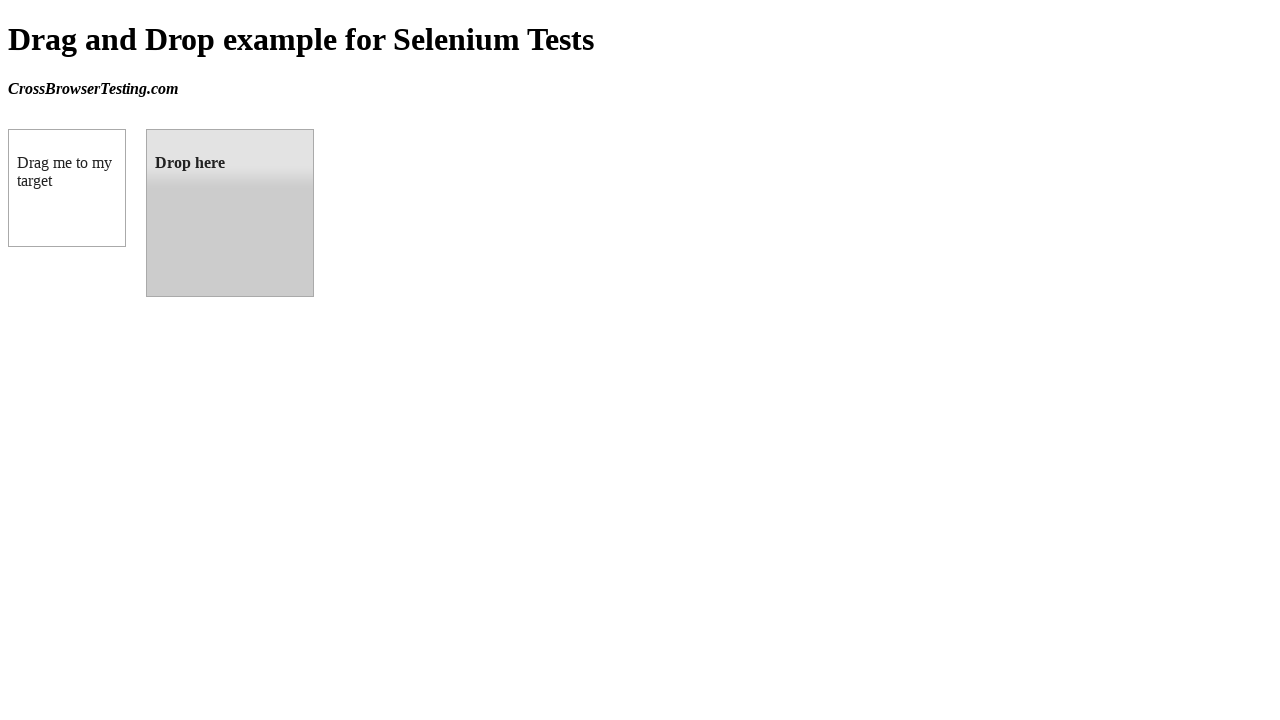

Retrieved target element bounding box coordinates
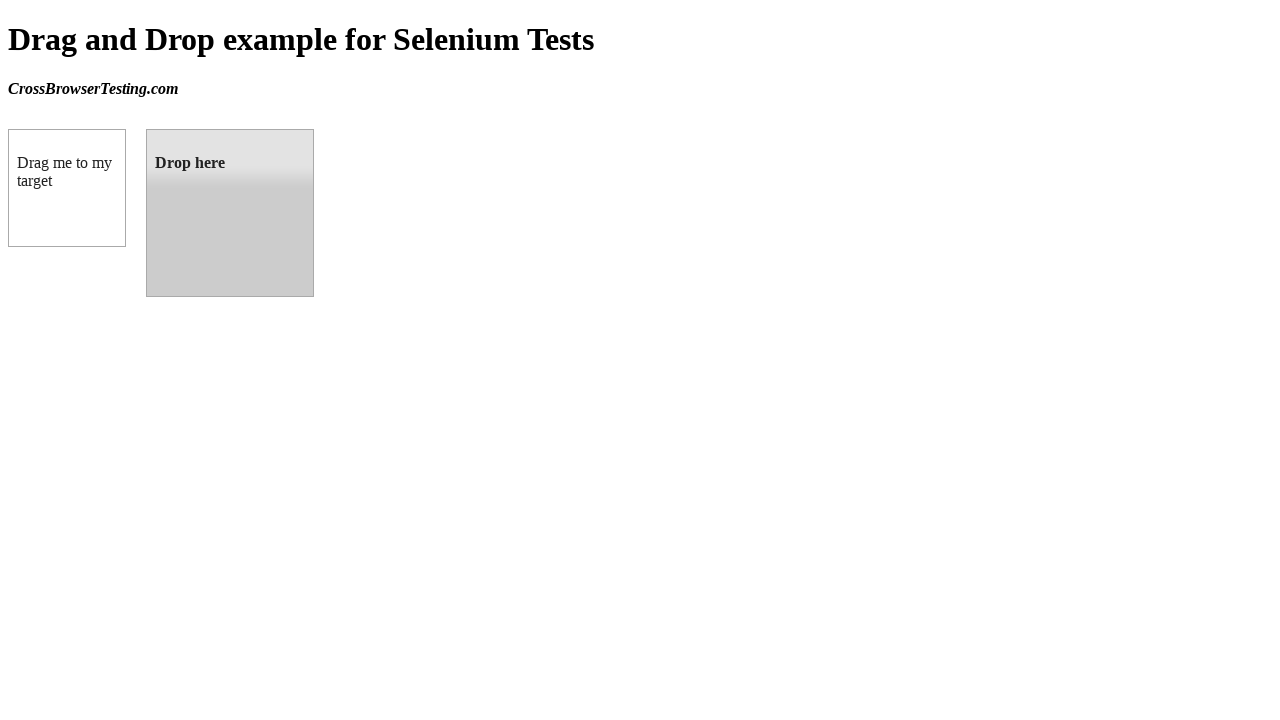

Dragged source element to target element by offset at (230, 213)
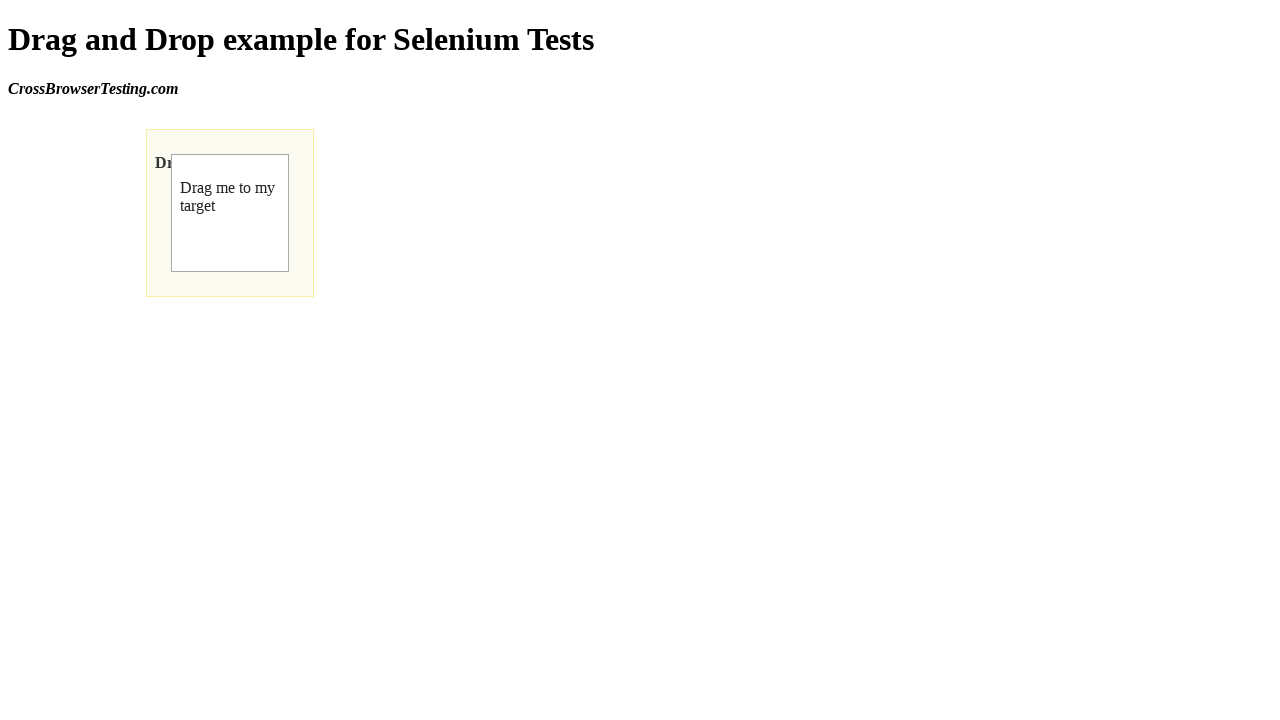

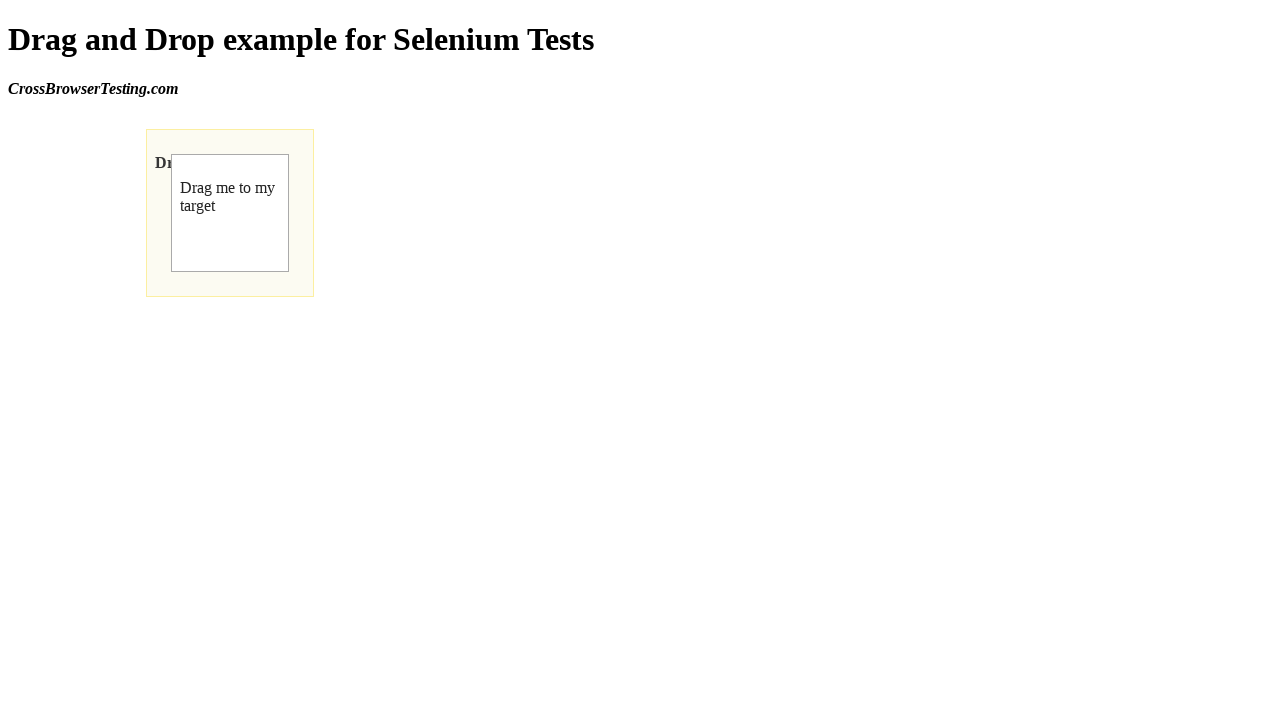